Clicks on a demo site link and verifies navigation to demoqa.com in a new window/tab

Starting URL: https://www.toolsqa.com/selenium-training/

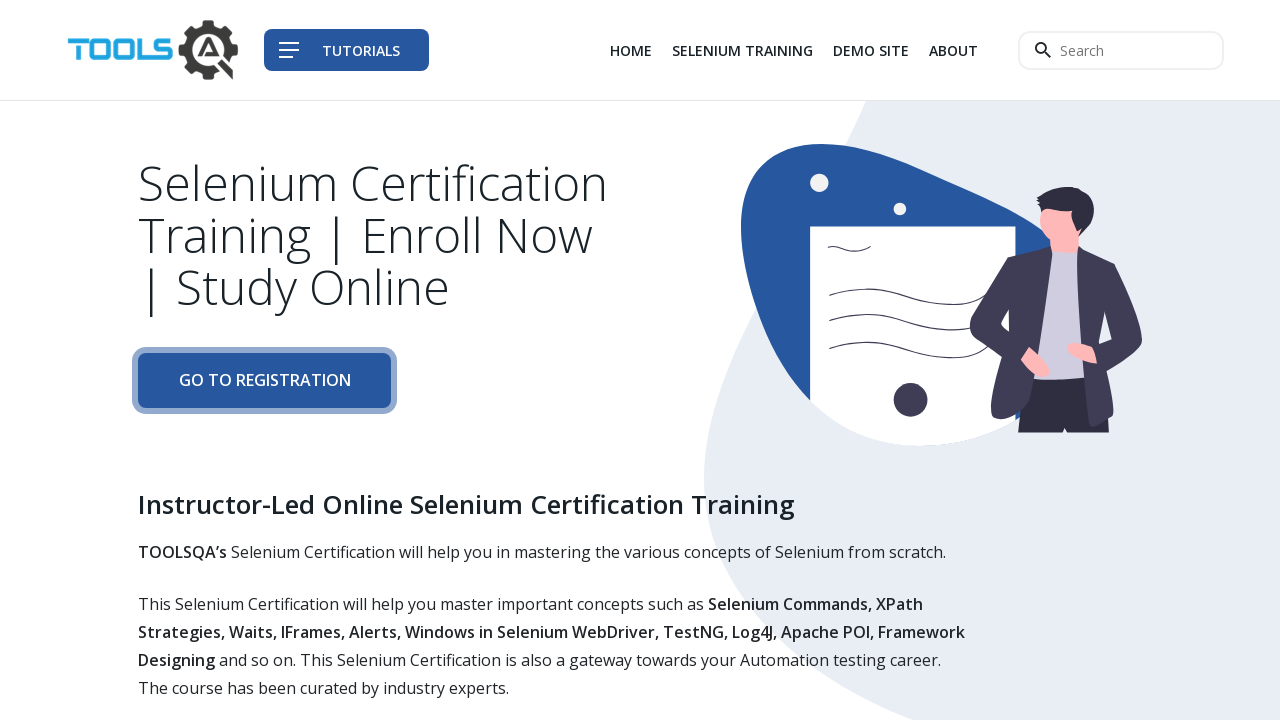

Clicked on demo site link (third navigation item) at (871, 50) on div.col-auto li:nth-child(3) a
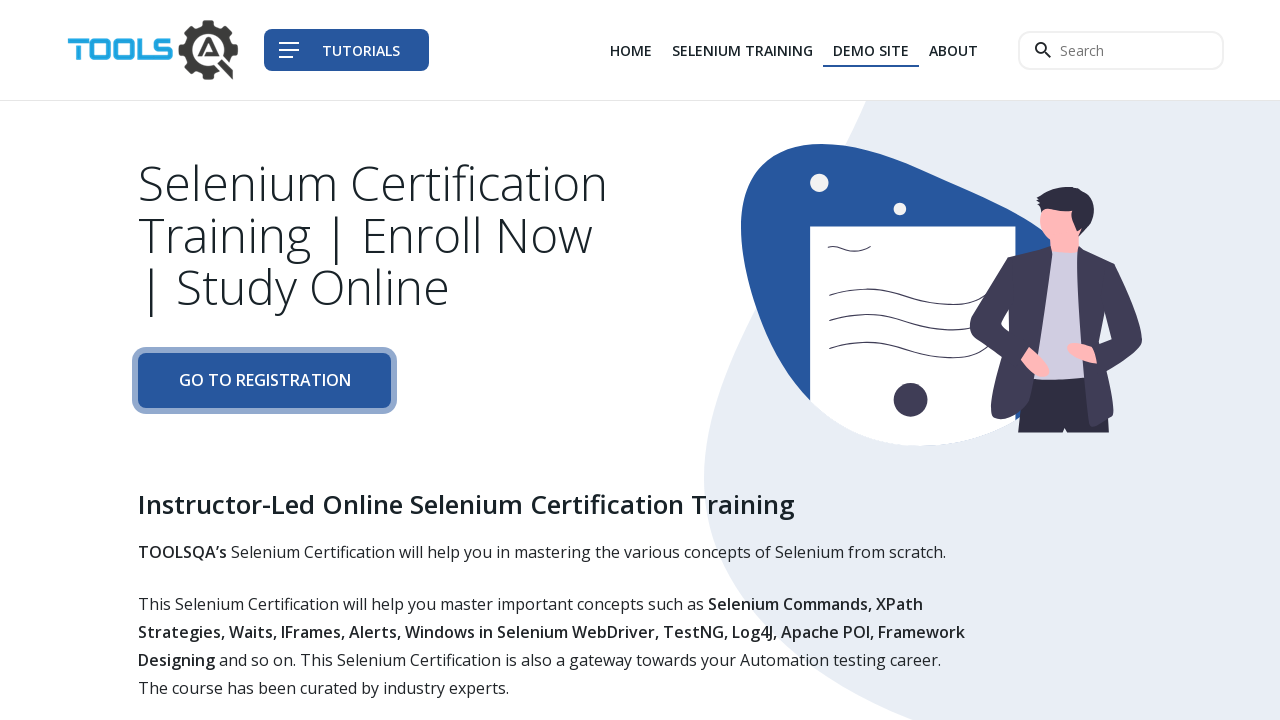

New page/tab opened and captured
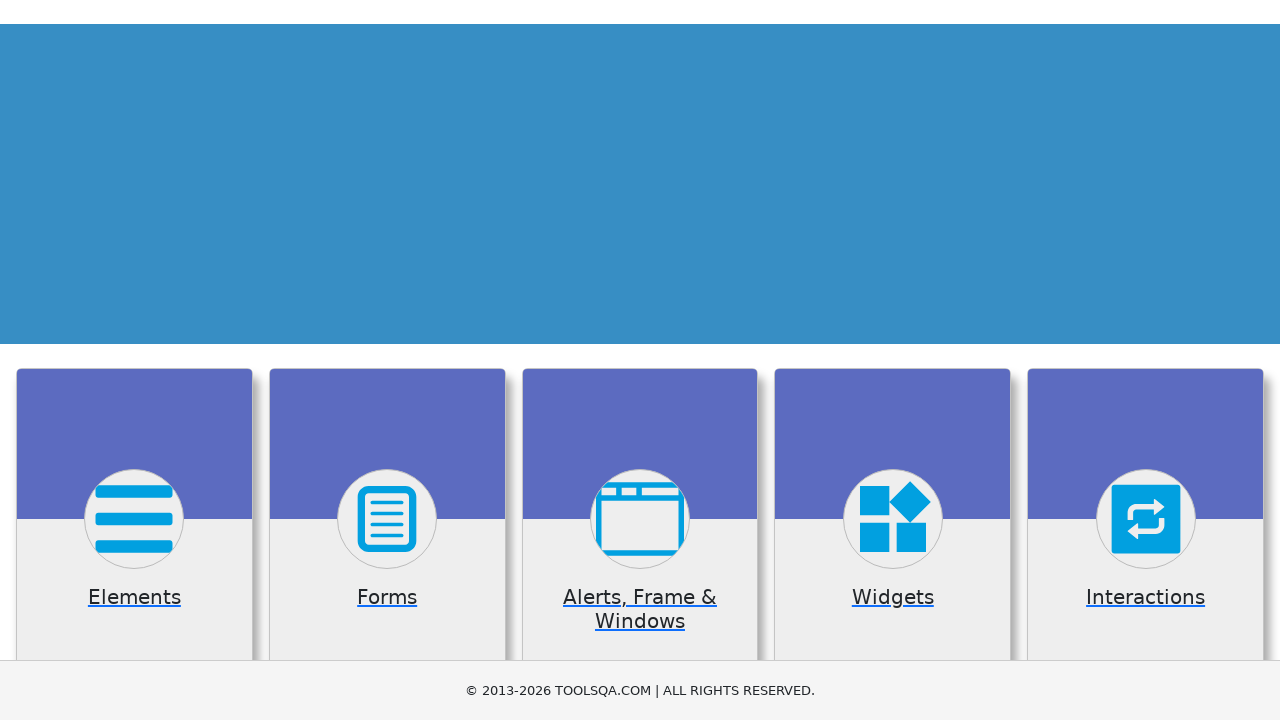

New page loaded (domcontentloaded state reached)
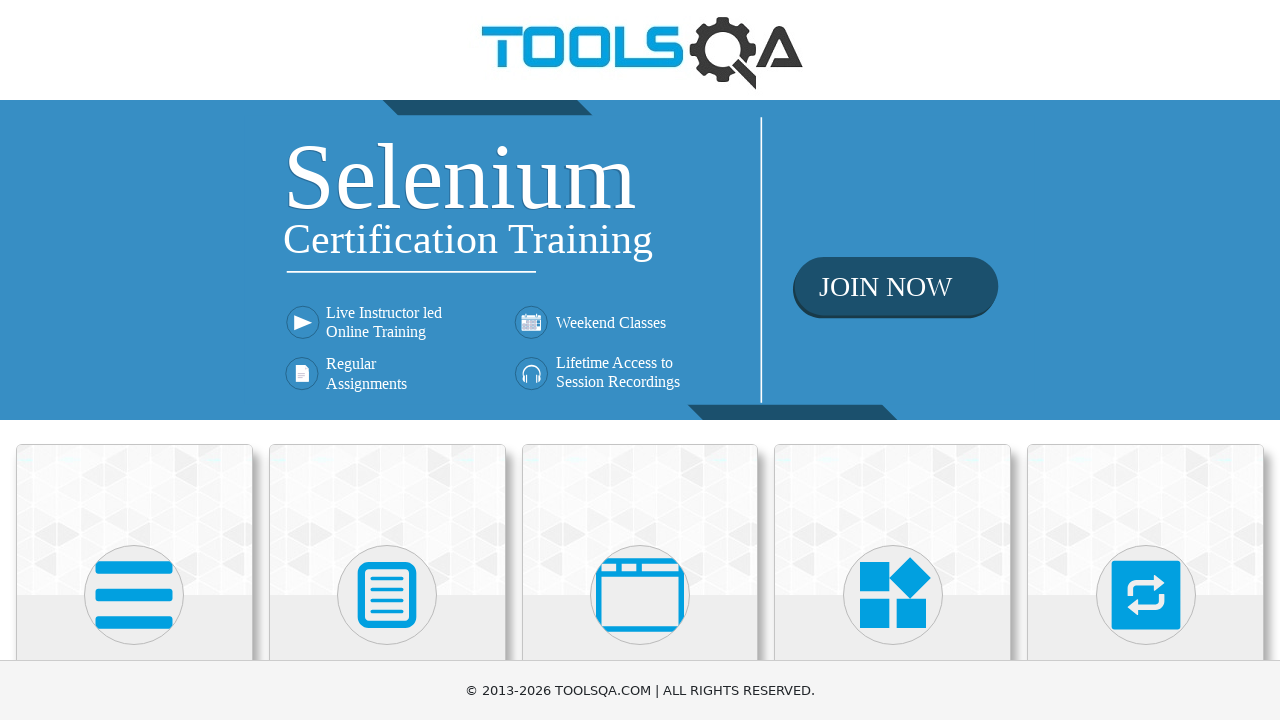

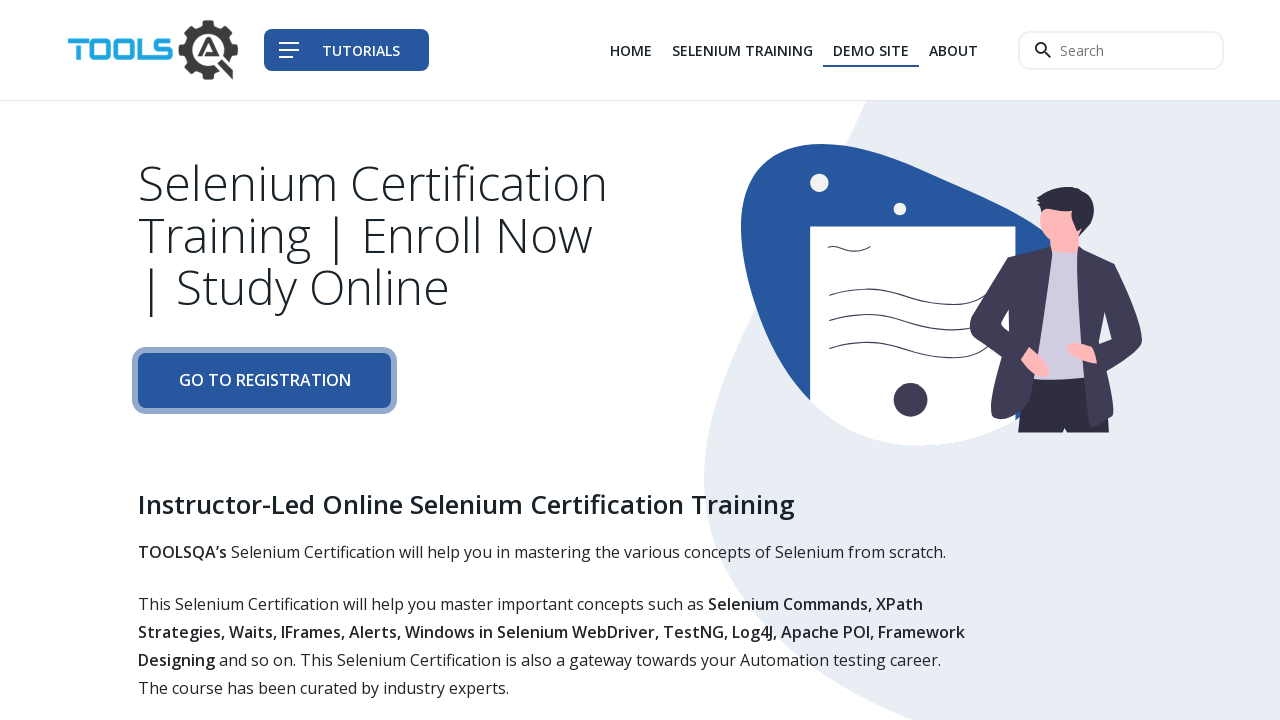